Tests iframe interaction by switching to an iframe, filling a nickname field, confirming, then switching back to main content and clicking a final button, and repeating the iframe interaction with a different name

Starting URL: https://paulocoliveira.github.io/mypages/advanced/index.html

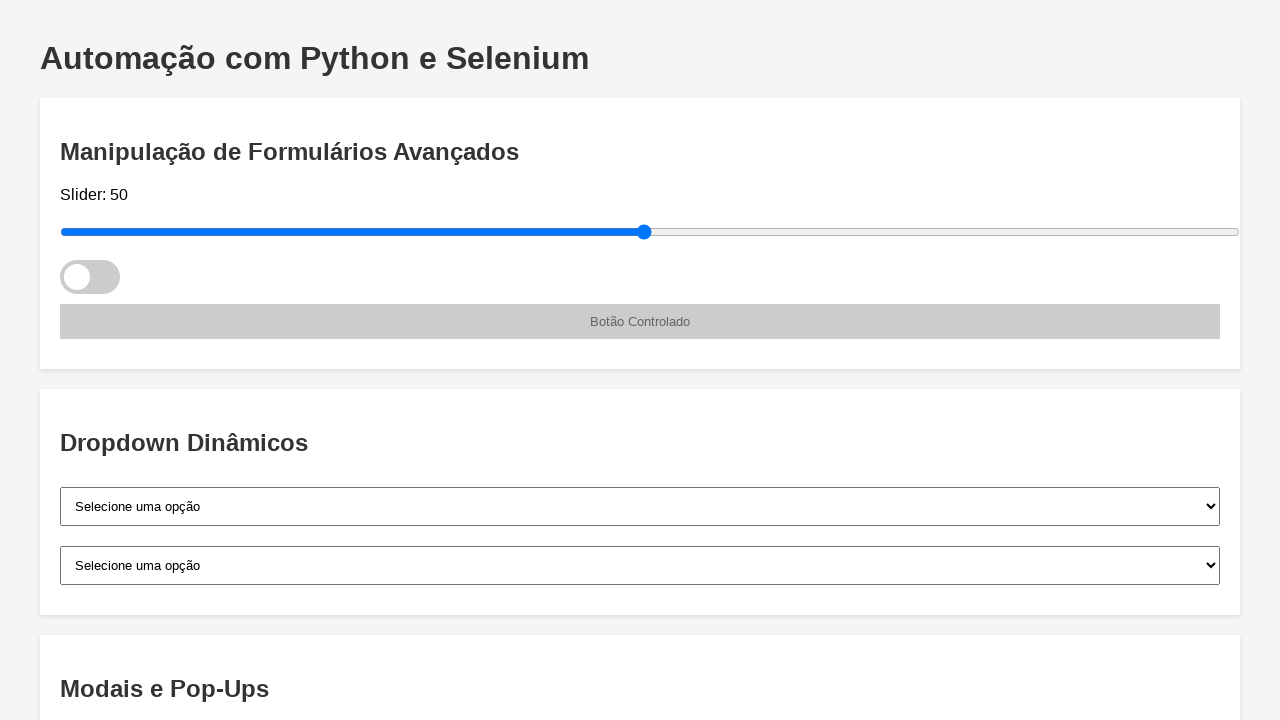

Located iframe with id 'example-frame'
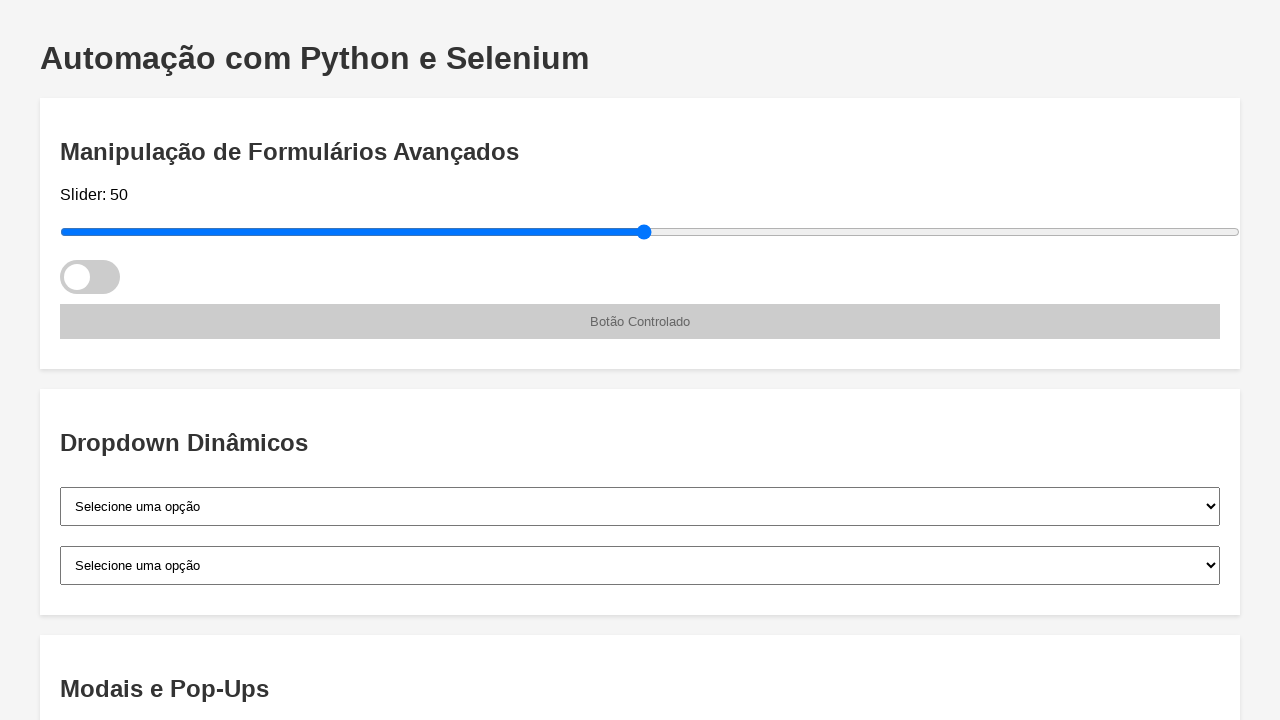

Filled nickname field in iframe with 'Shiv Roy' on #example-frame >> internal:control=enter-frame >> #nickname
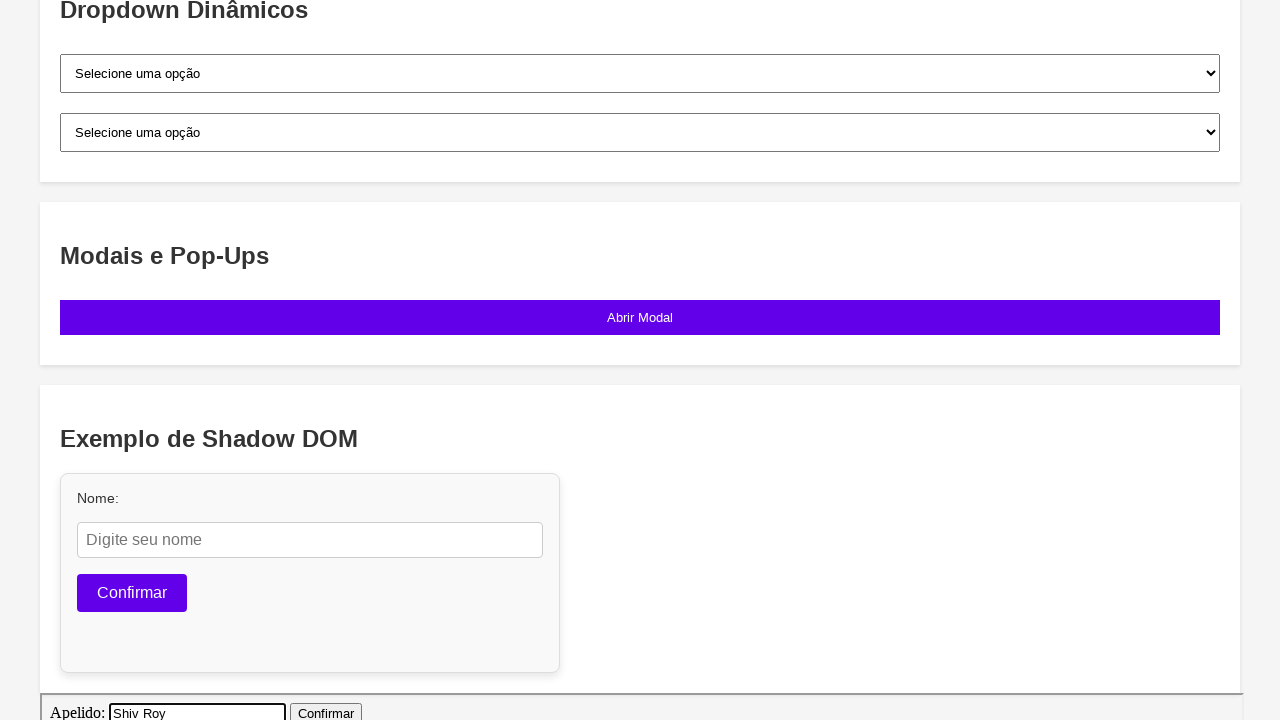

Clicked confirm button in iframe at (326, 710) on #example-frame >> internal:control=enter-frame >> #confirm-button
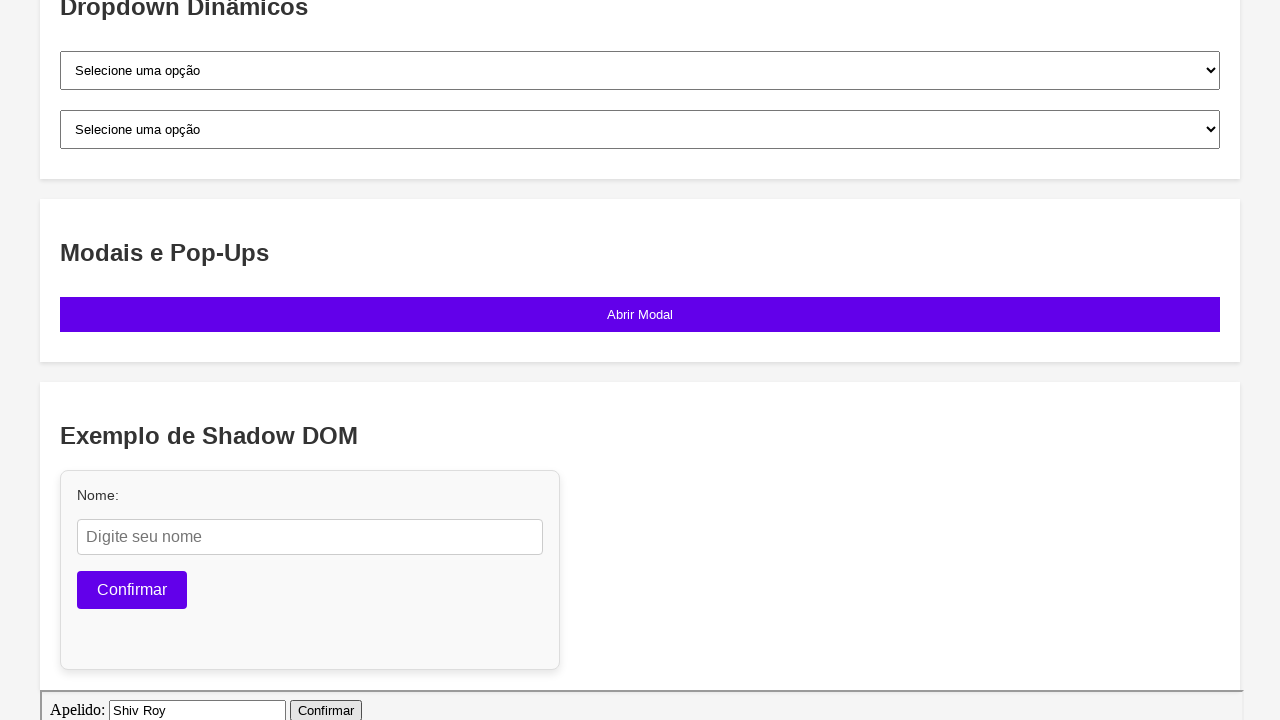

Confirmation message appeared in iframe
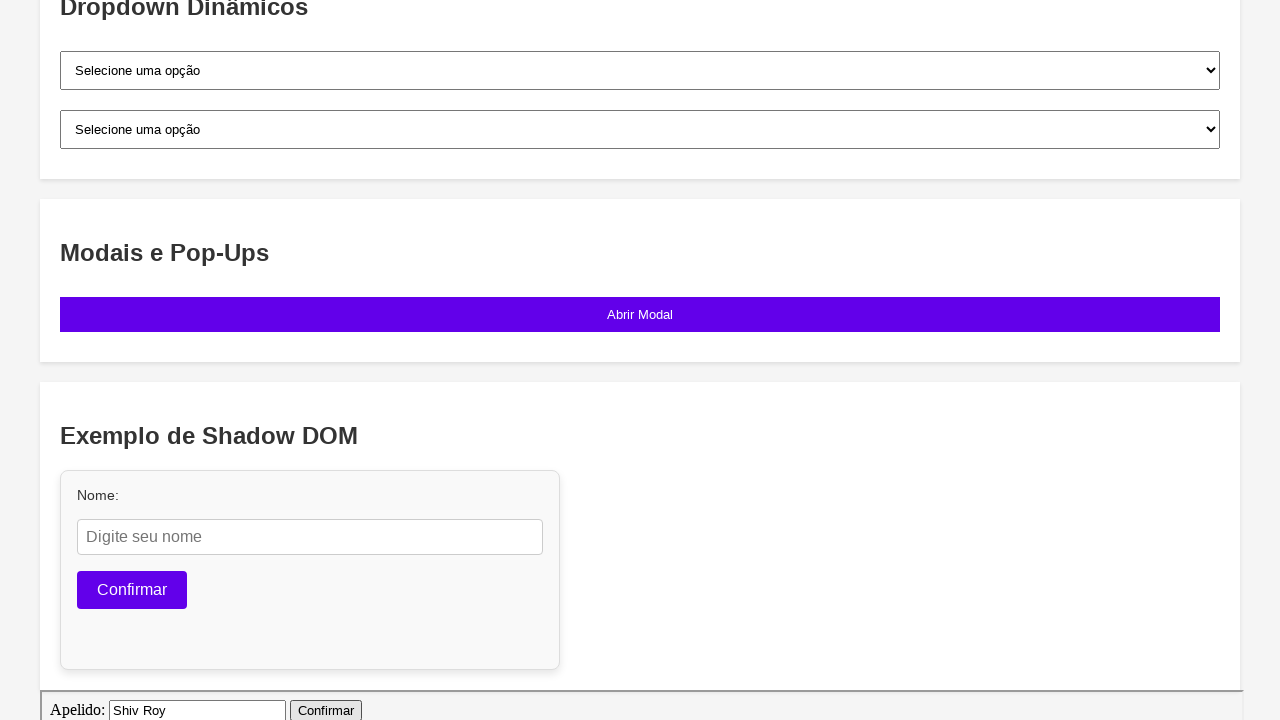

Clicked final button on main page at (640, 652) on #final-button
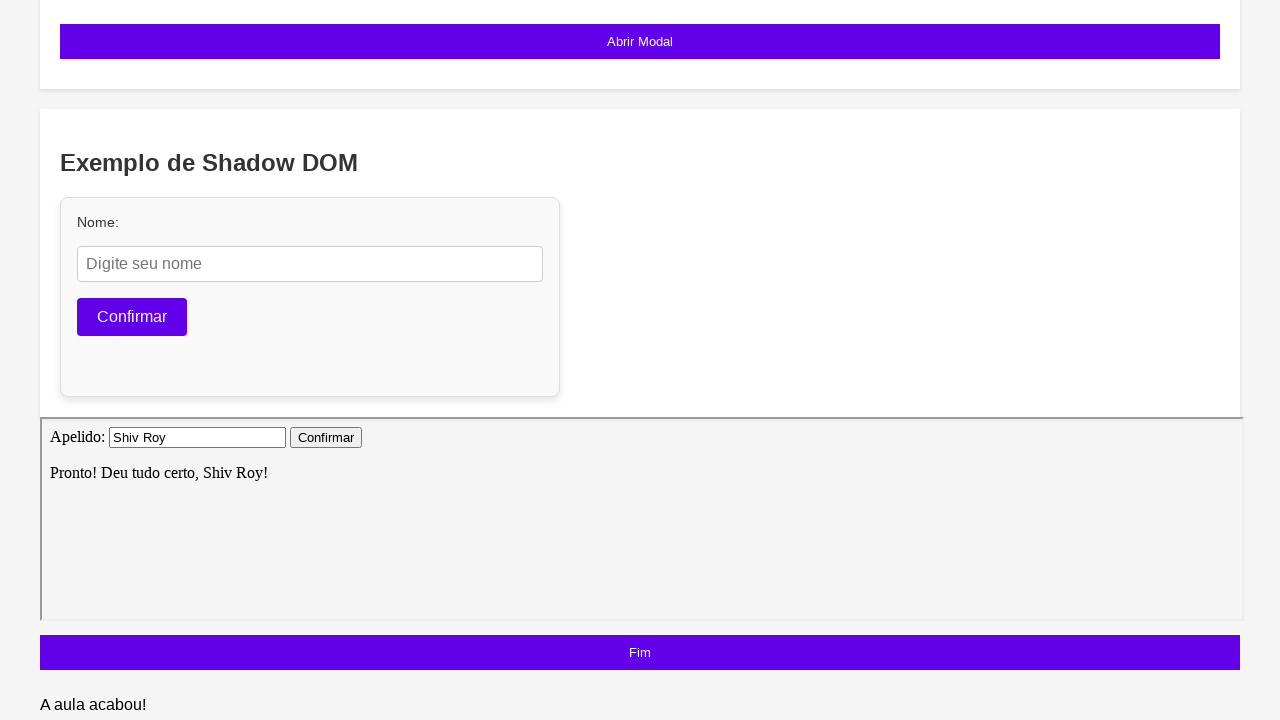

Final message appeared on main page
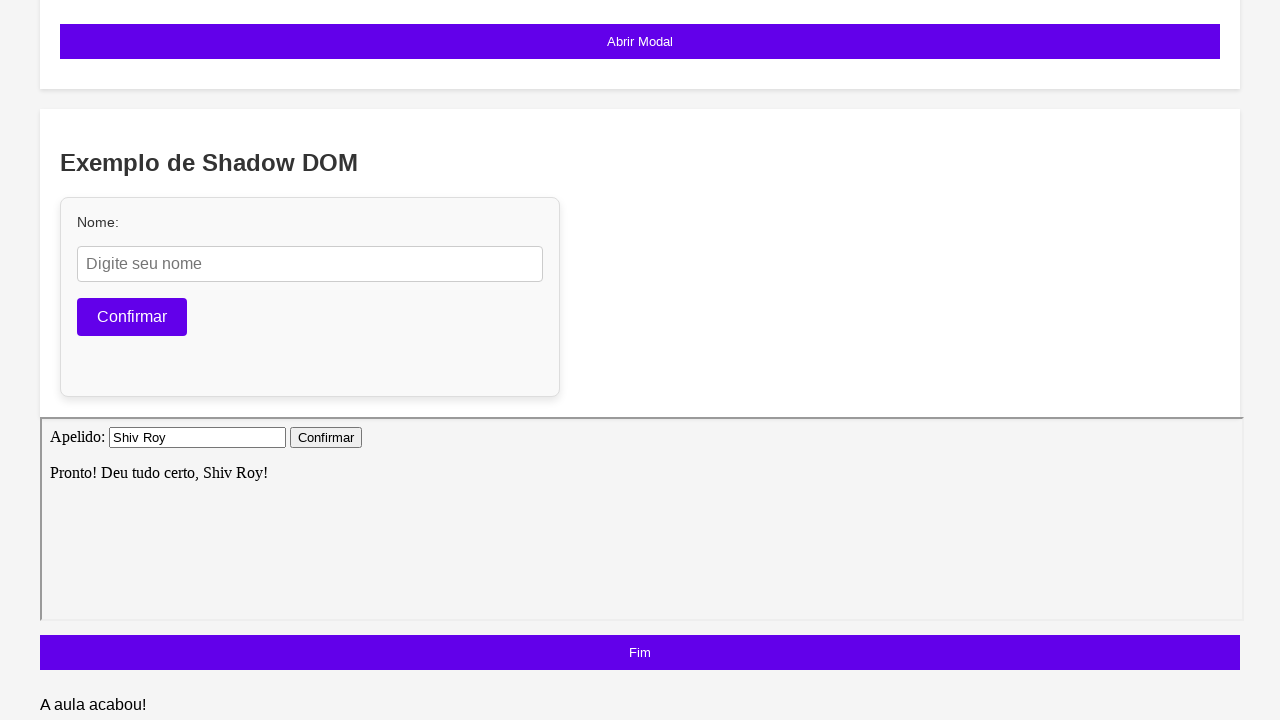

Cleared nickname field in iframe on #example-frame >> internal:control=enter-frame >> #nickname
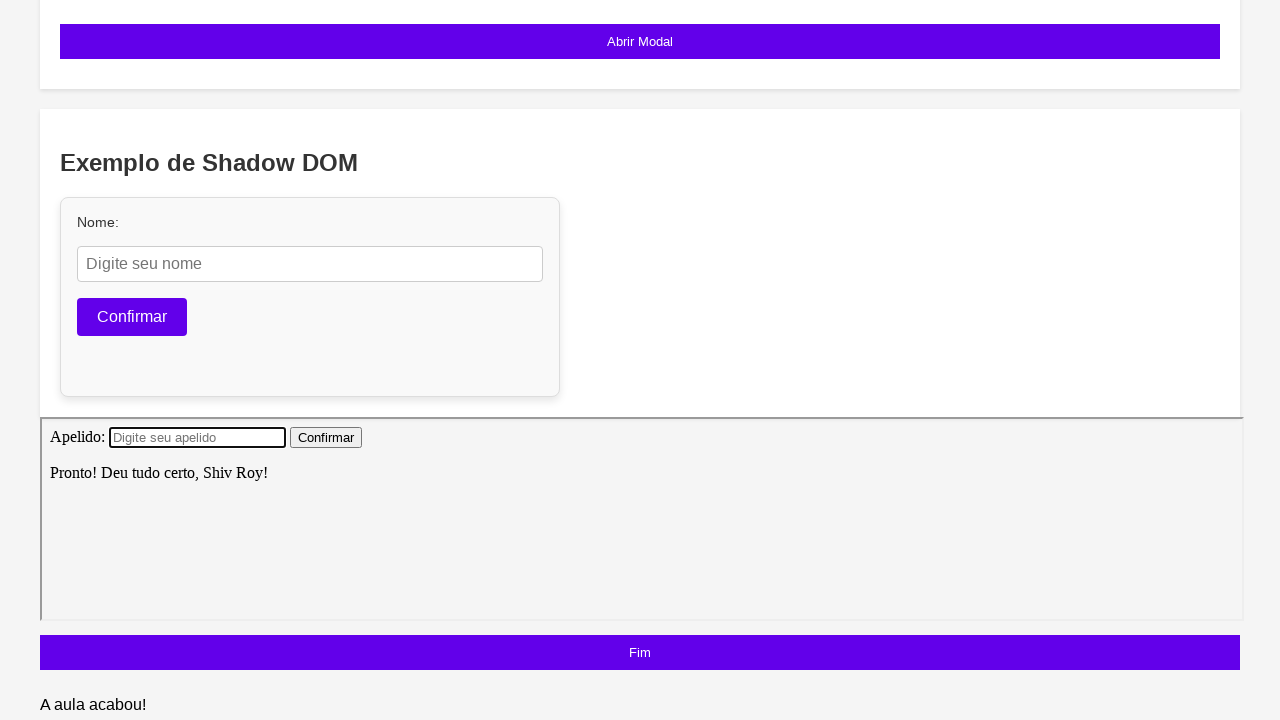

Filled nickname field in iframe with 'Shiv Roy 2' on #example-frame >> internal:control=enter-frame >> #nickname
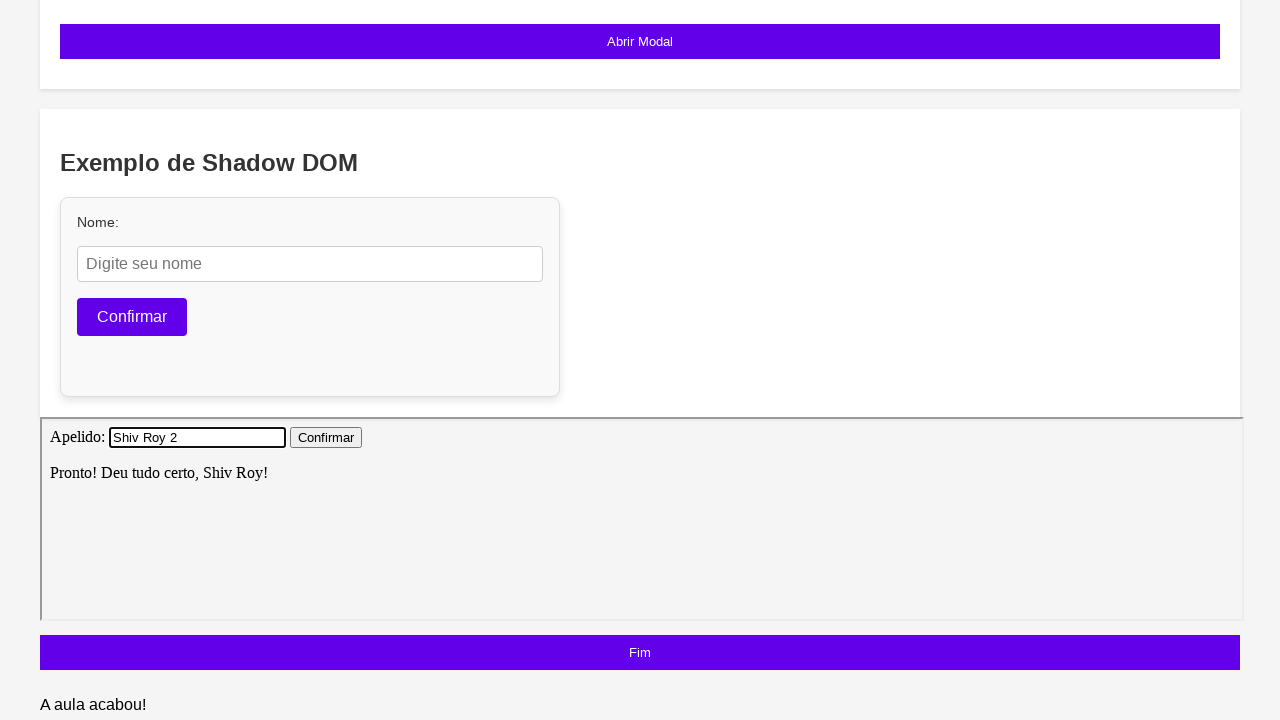

Clicked confirm button in iframe again at (326, 437) on #example-frame >> internal:control=enter-frame >> #confirm-button
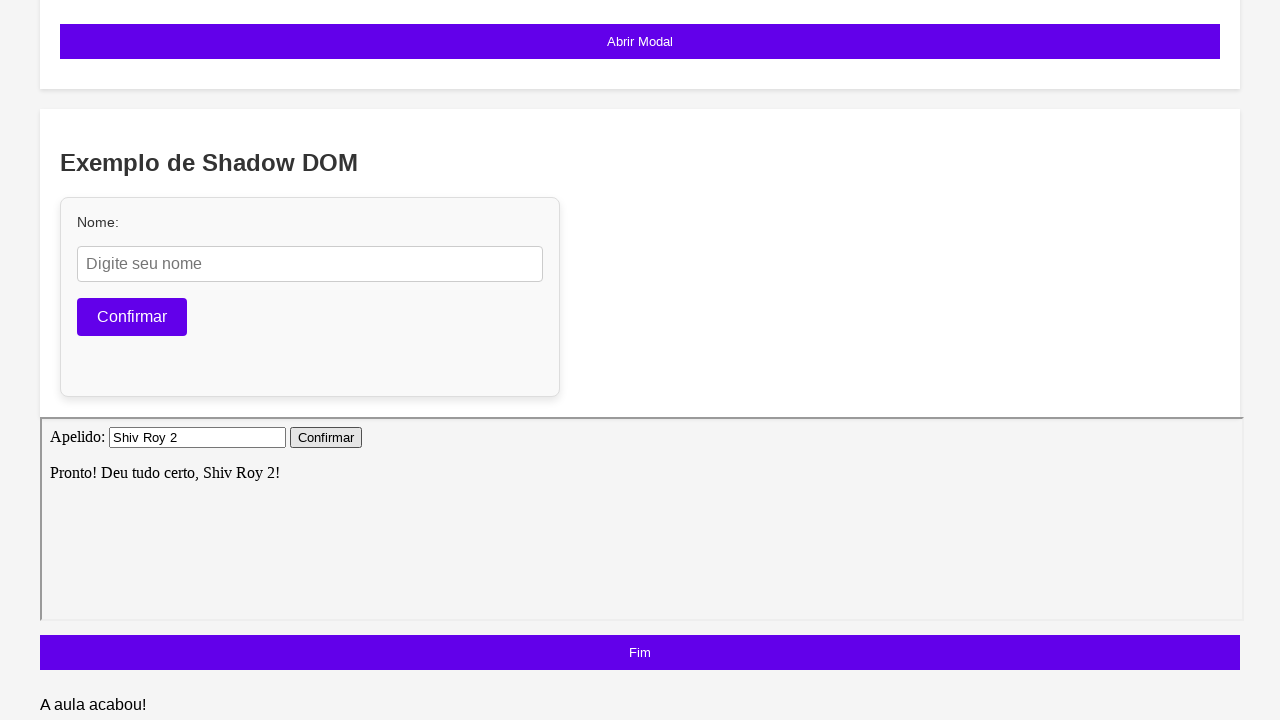

Updated confirmation message appeared in iframe
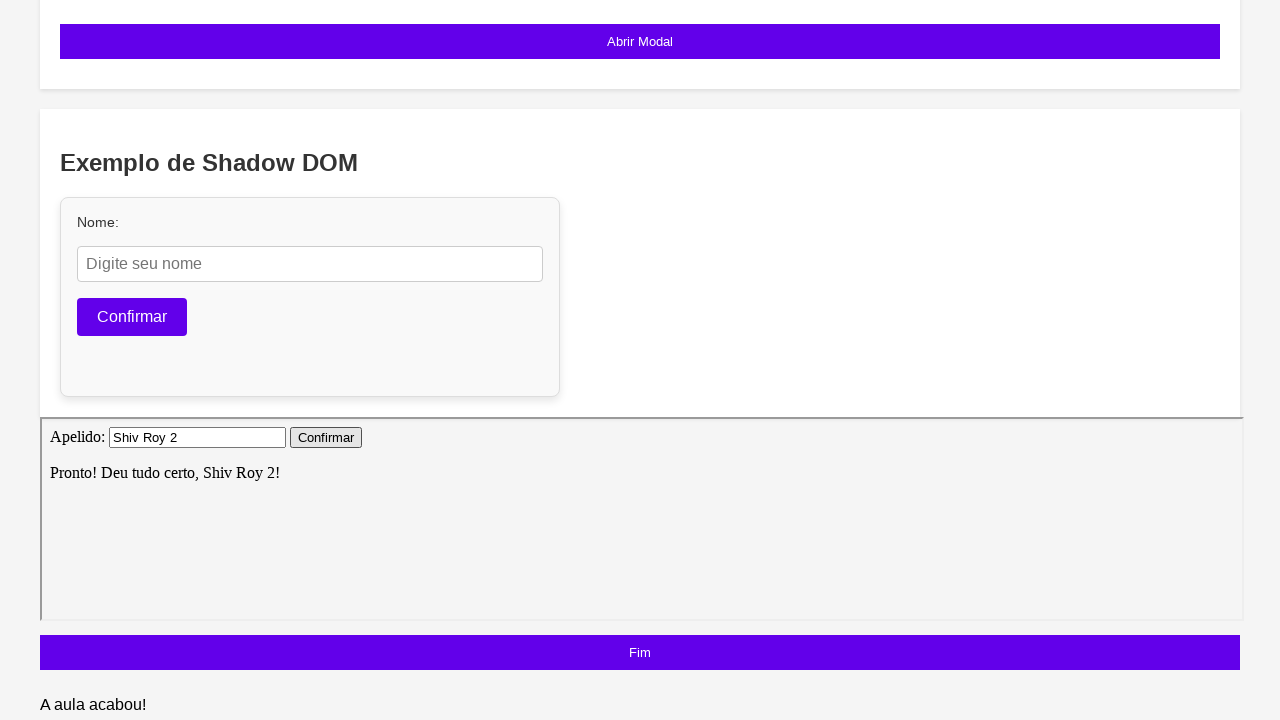

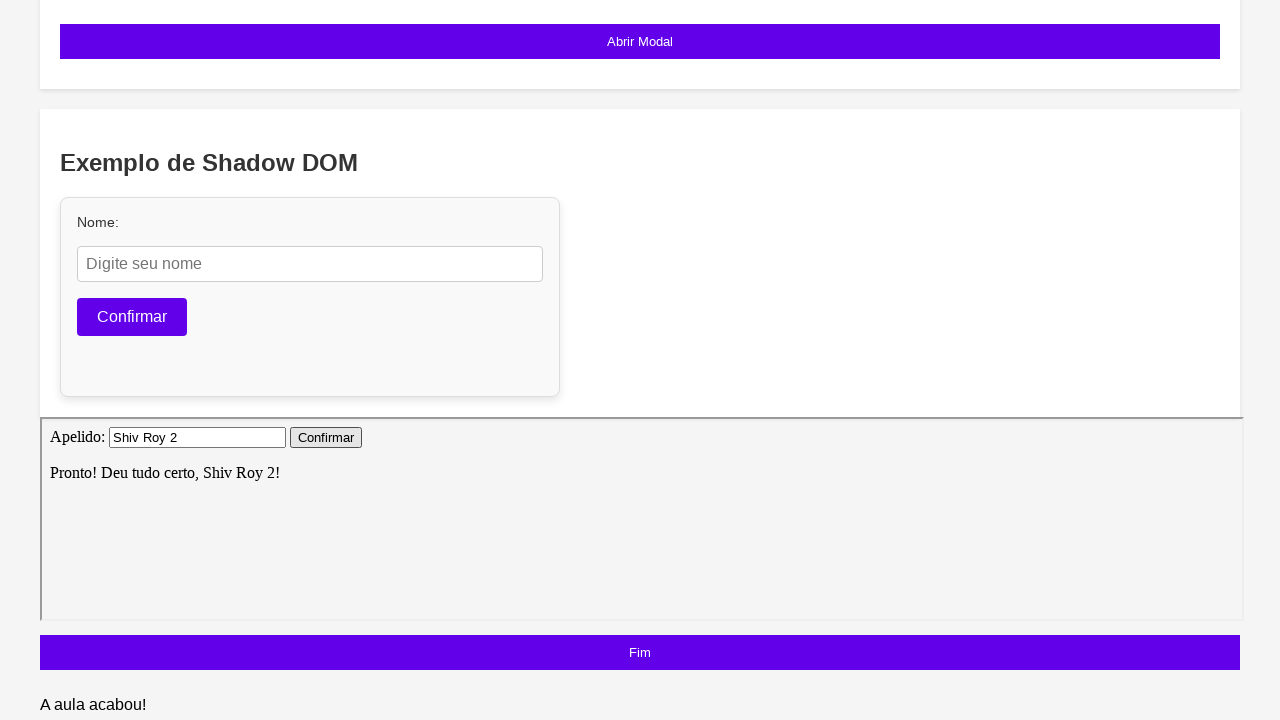